Tests drag and drop functionality by dragging element A to element B position and verifying the swap

Starting URL: https://the-internet.herokuapp.com/drag_and_drop

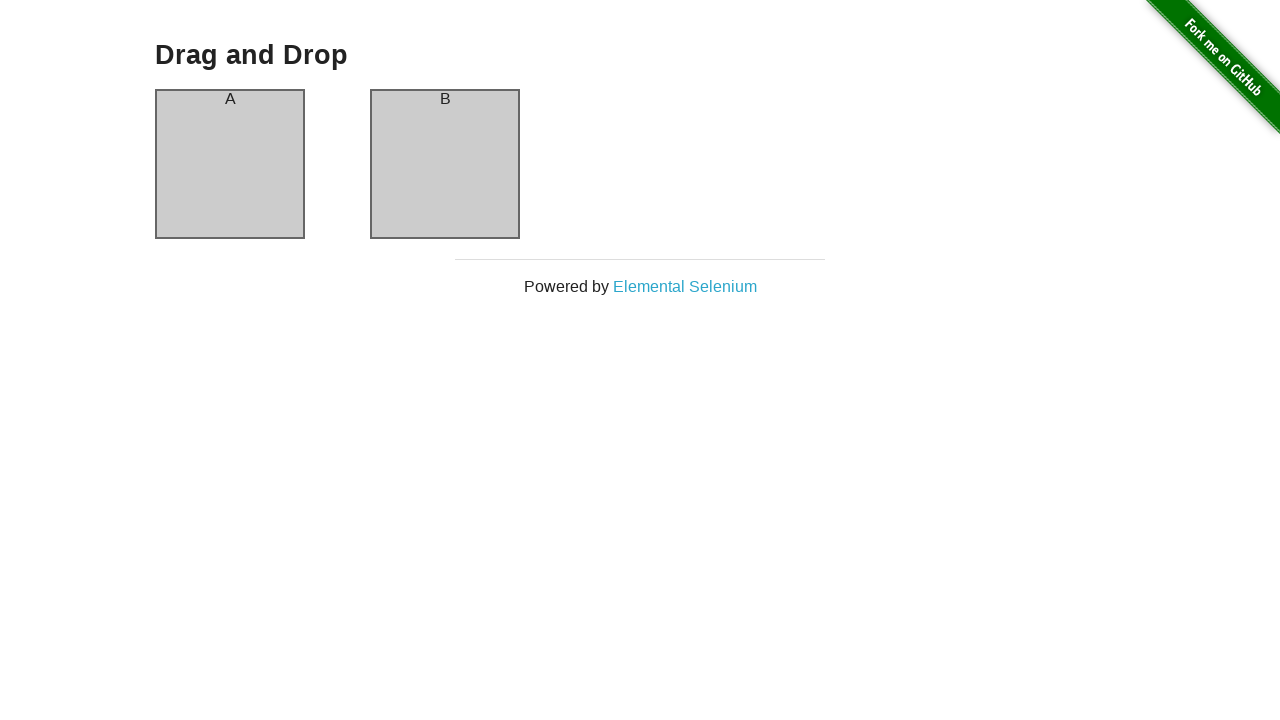

Verified element A is in column A initially
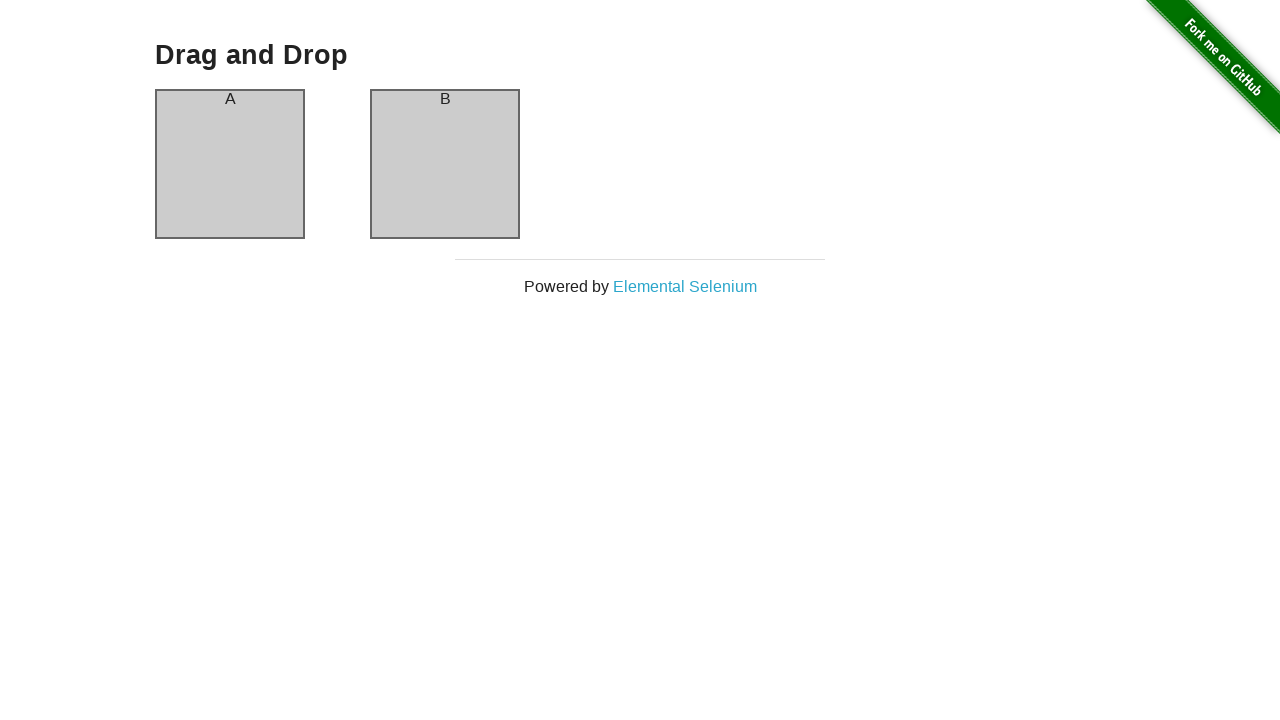

Verified element B is in column B initially
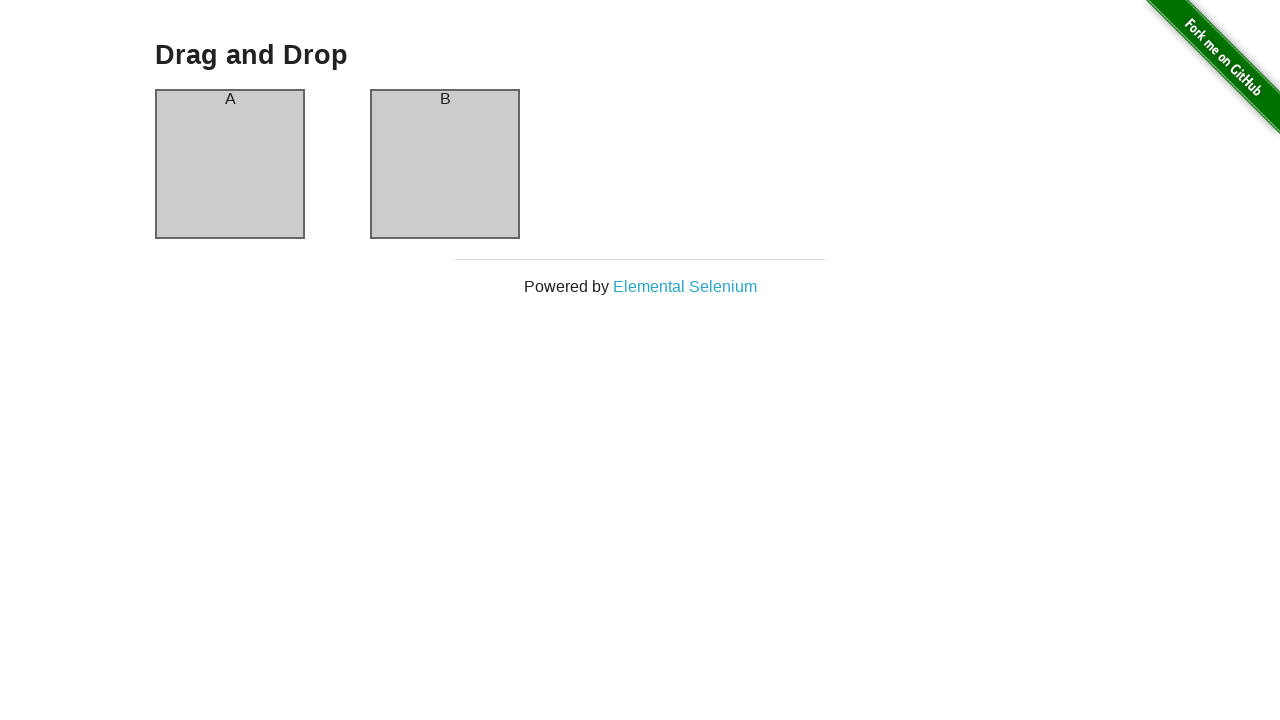

Dragged element A to element B position at (445, 164)
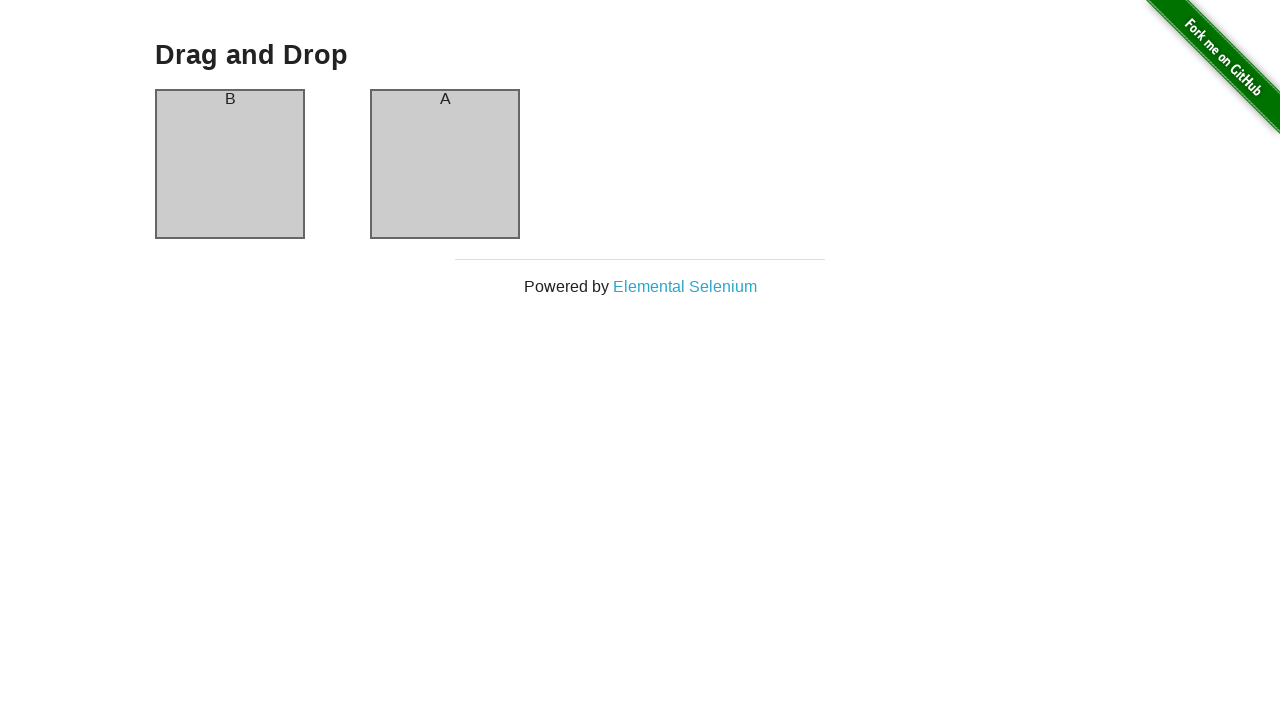

Verified element B is now in column A after swap
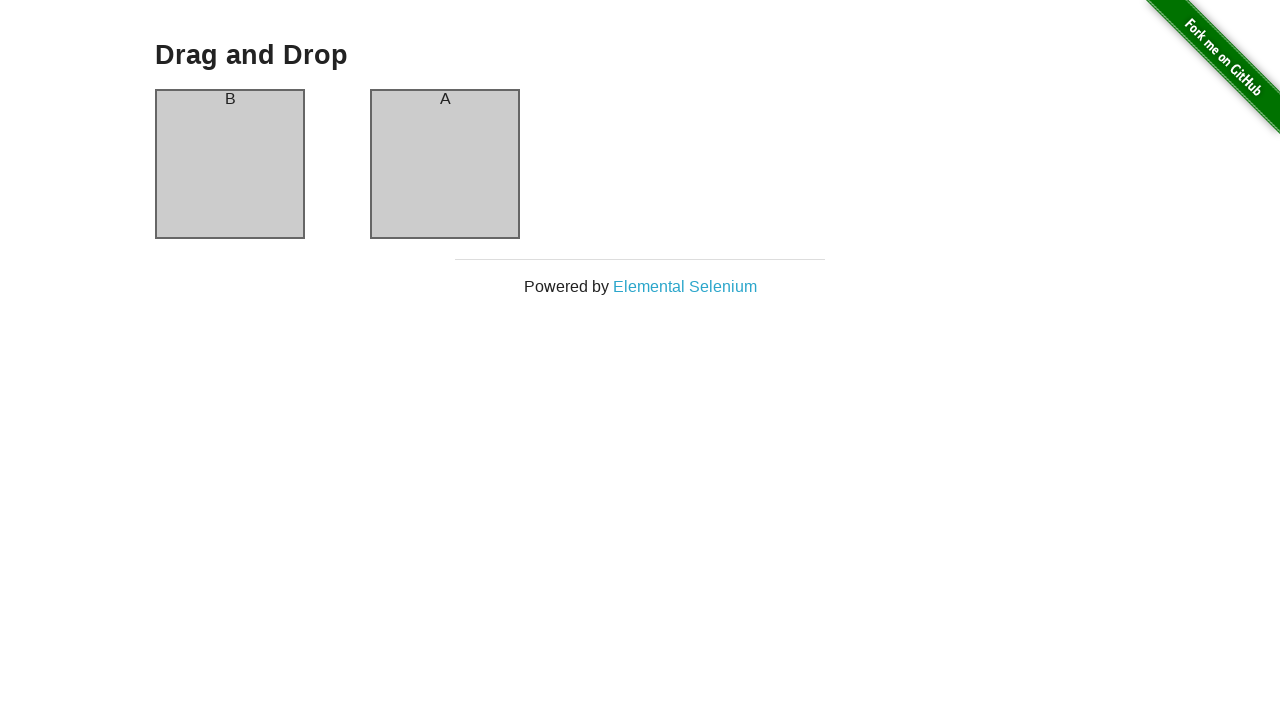

Verified element A is now in column B after swap
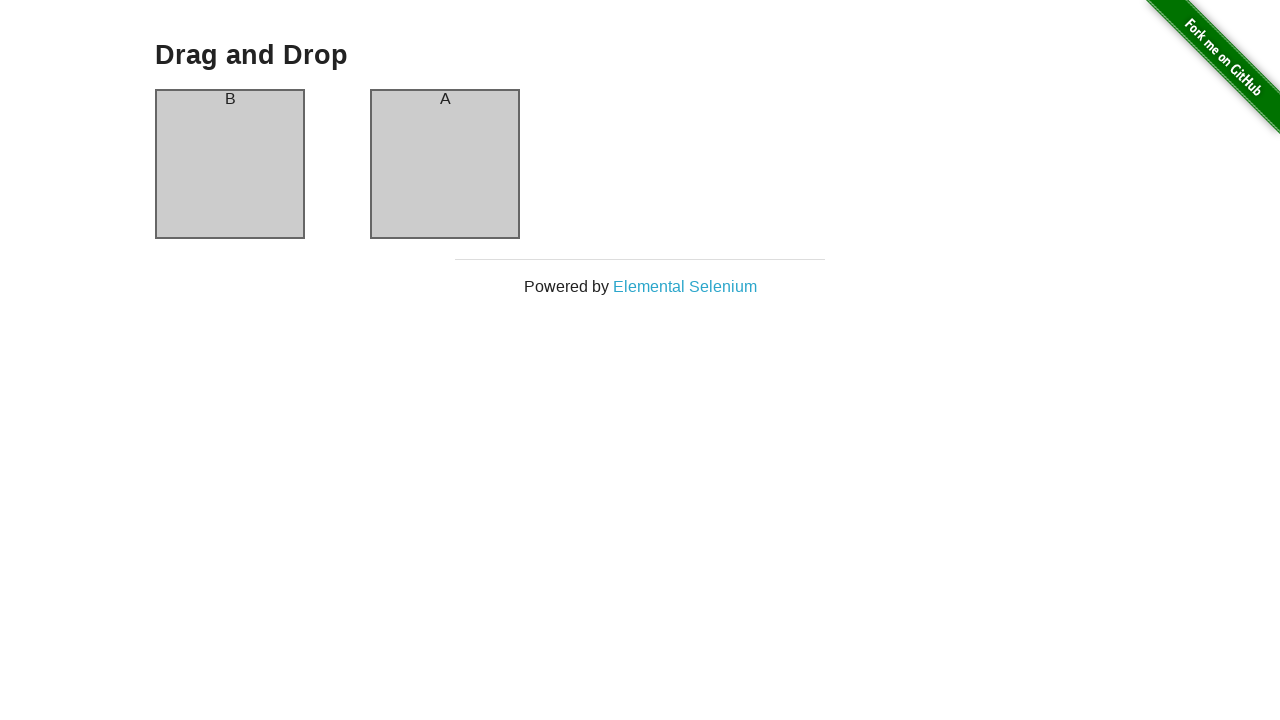

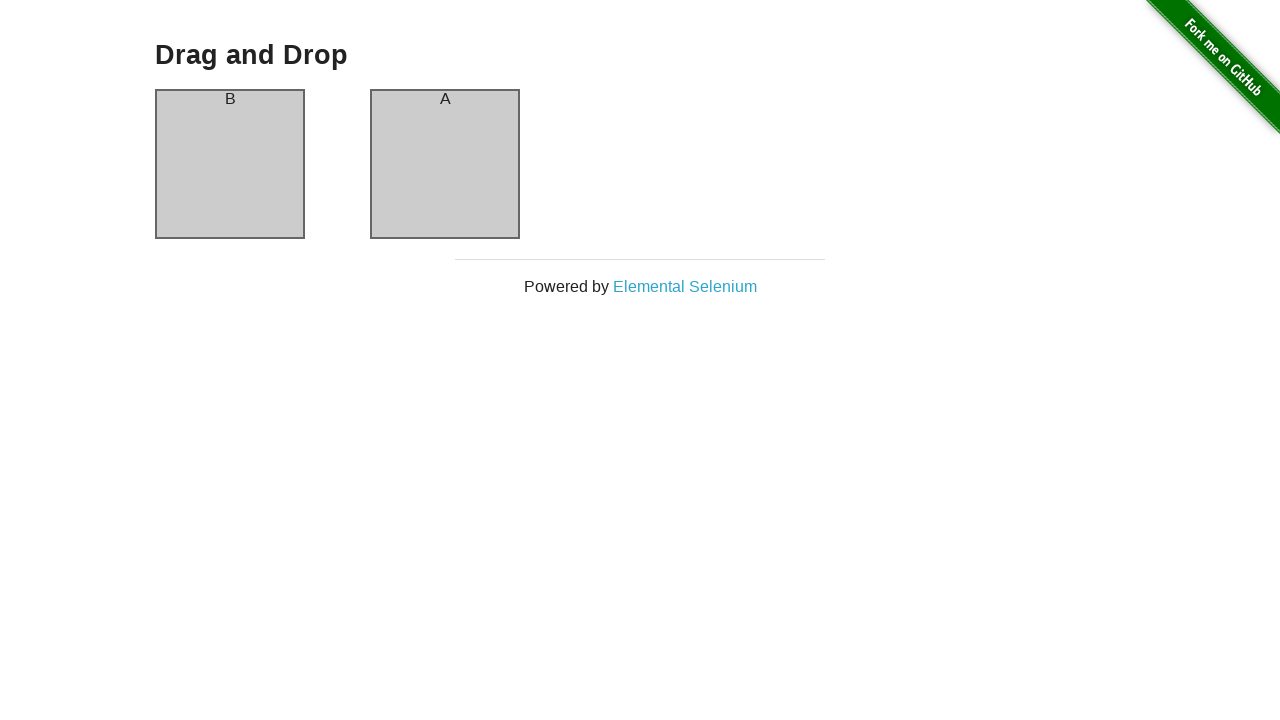